Tests that the Clear completed button displays correct text after completing an item

Starting URL: https://demo.playwright.dev/todomvc

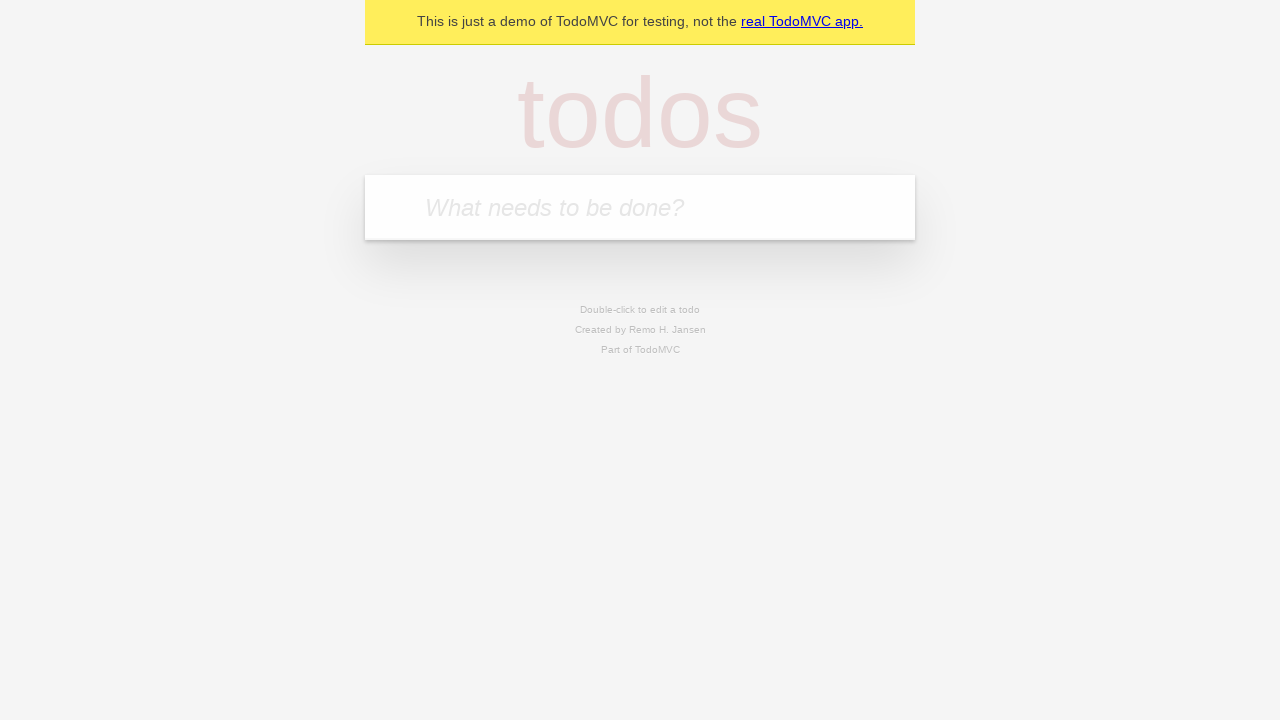

Located the todo input field
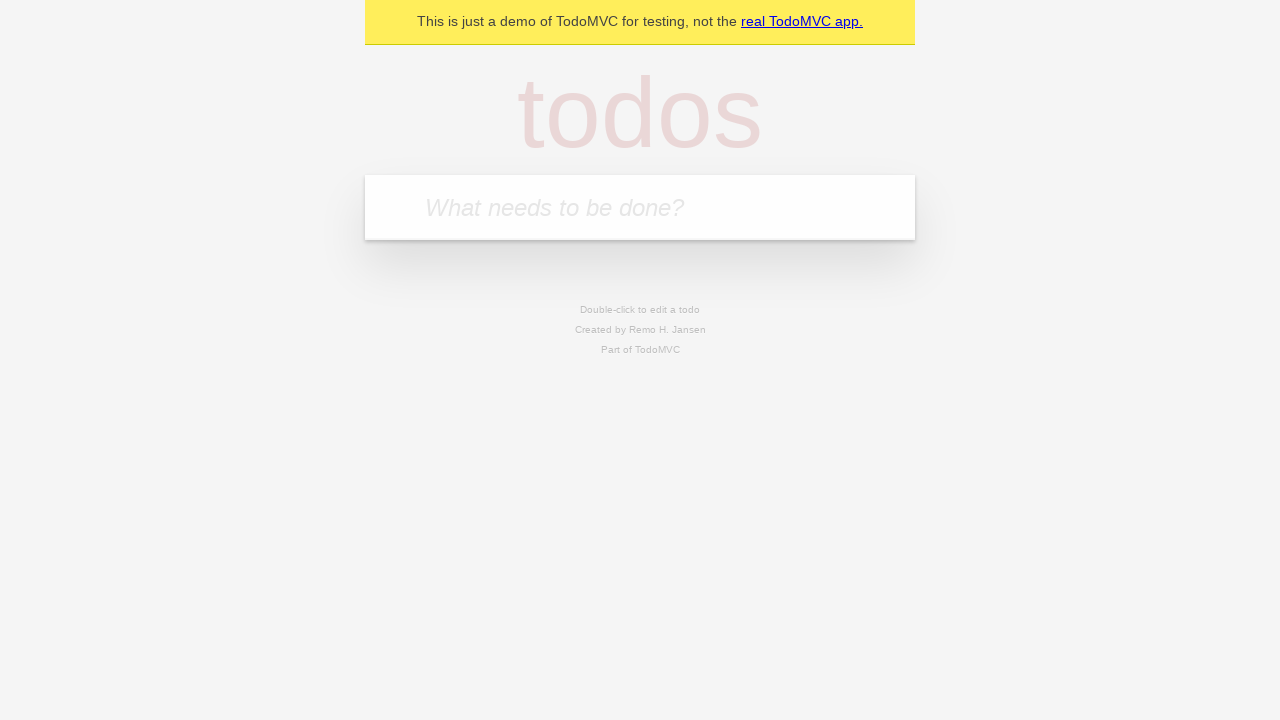

Filled first todo: 'buy some cheese' on internal:attr=[placeholder="What needs to be done?"i]
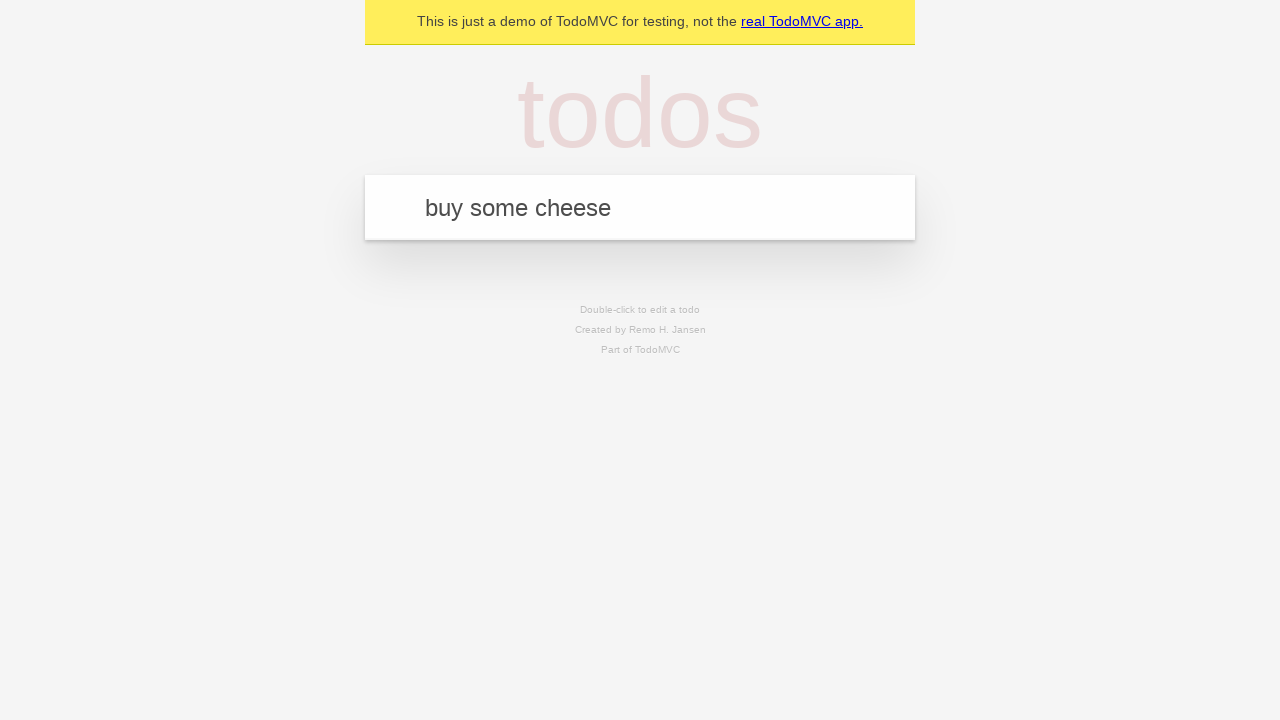

Pressed Enter to add first todo on internal:attr=[placeholder="What needs to be done?"i]
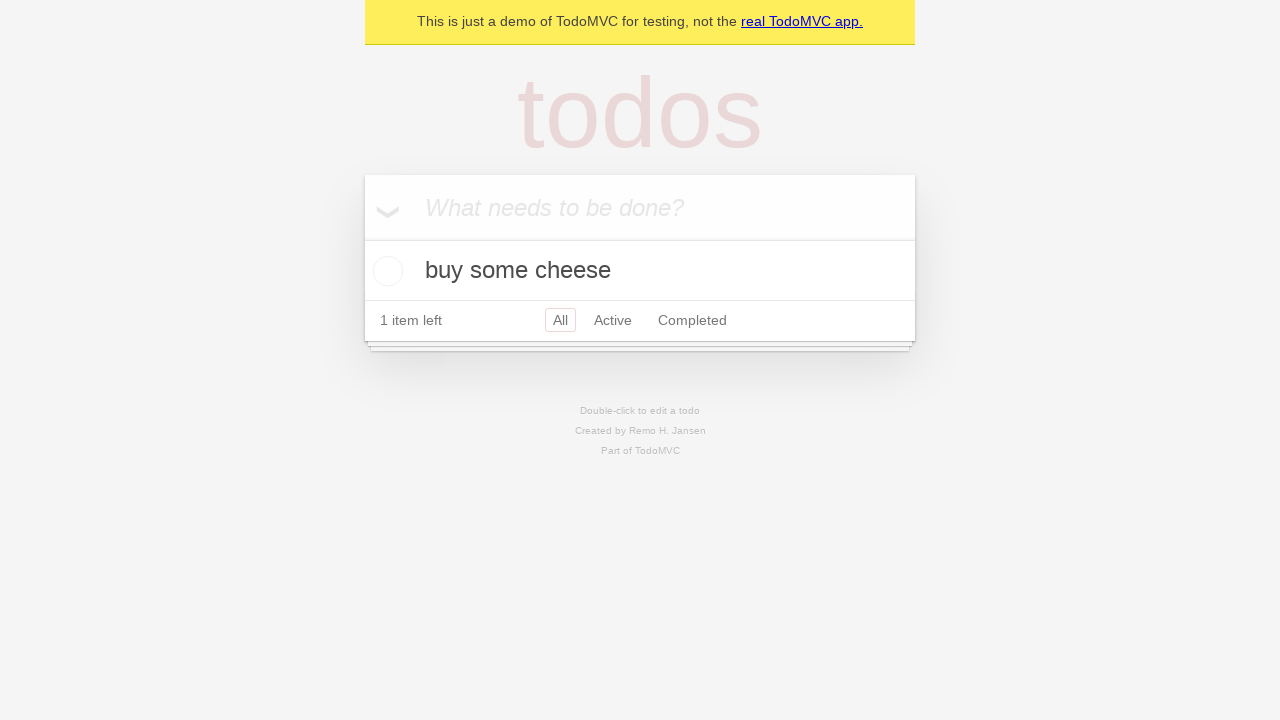

Filled second todo: 'feed the cat' on internal:attr=[placeholder="What needs to be done?"i]
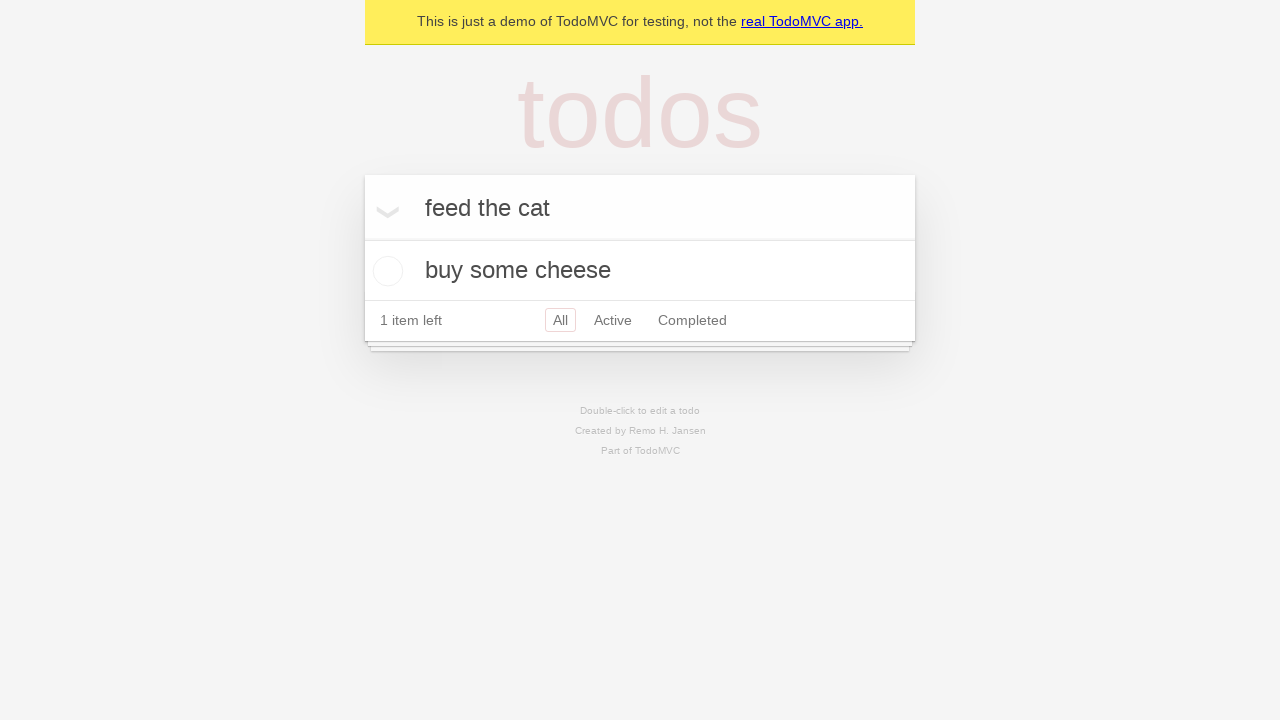

Pressed Enter to add second todo on internal:attr=[placeholder="What needs to be done?"i]
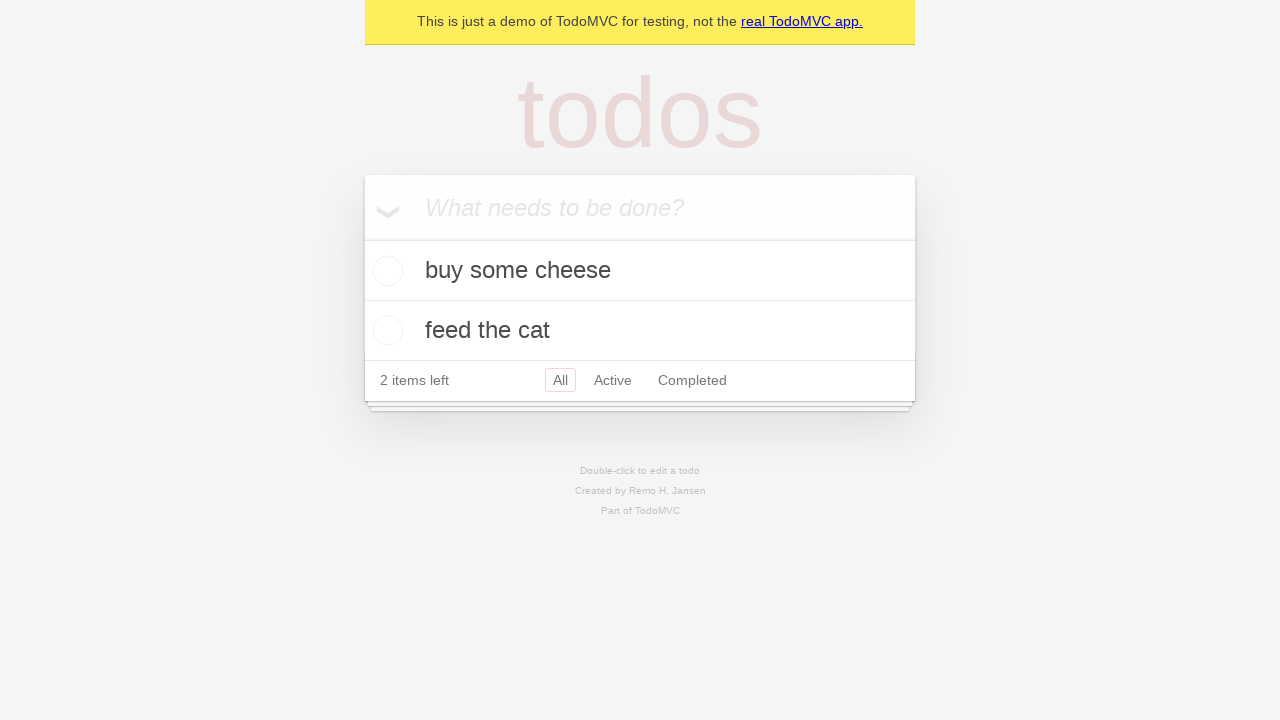

Filled third todo: 'book a doctors appointment' on internal:attr=[placeholder="What needs to be done?"i]
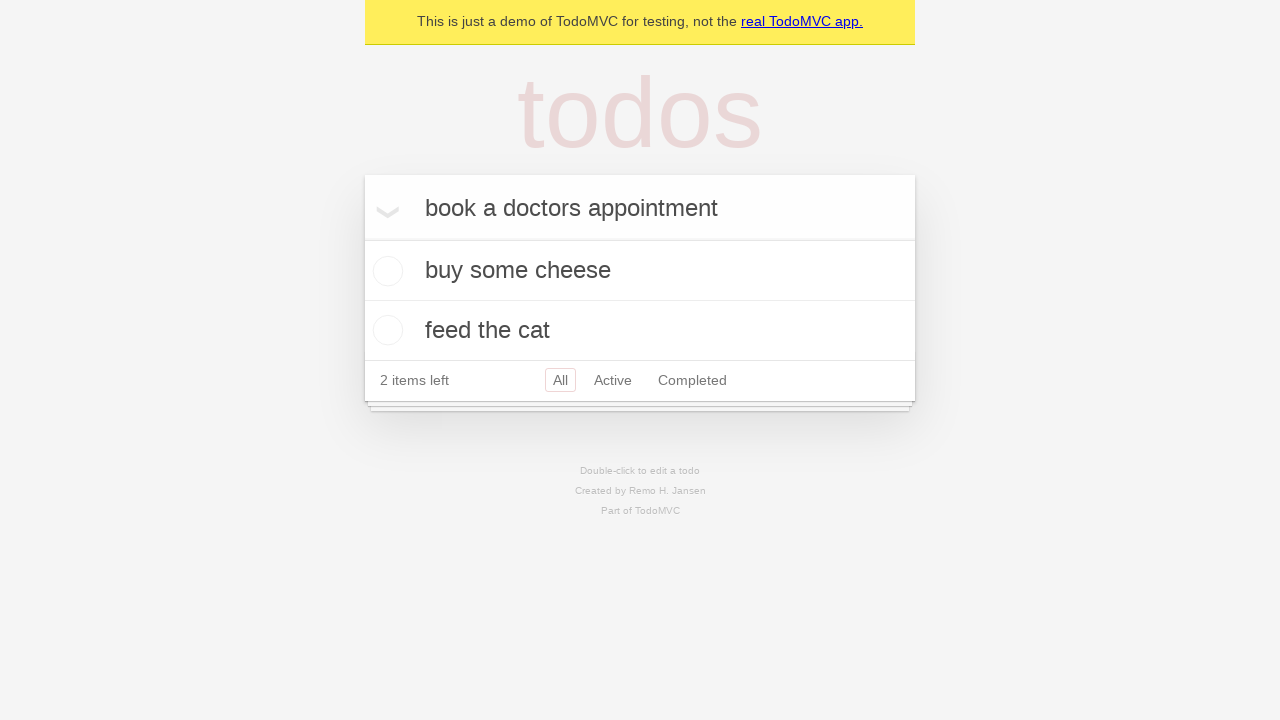

Pressed Enter to add third todo on internal:attr=[placeholder="What needs to be done?"i]
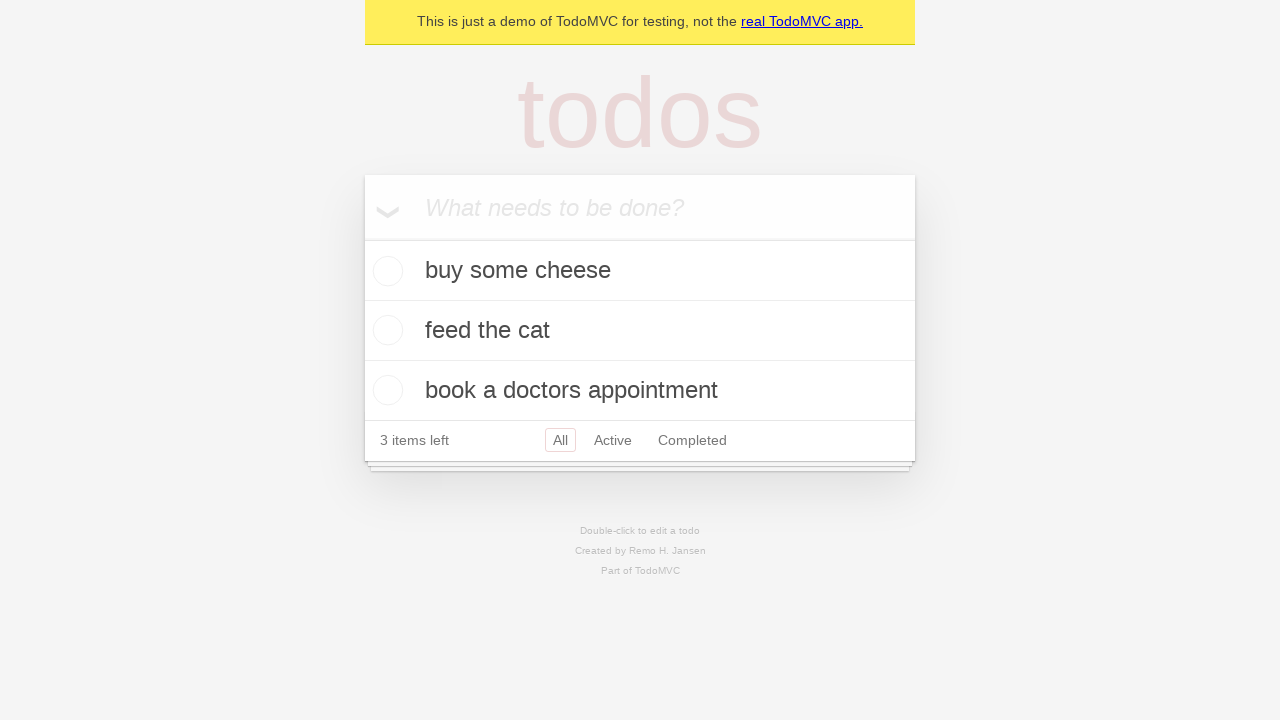

All 3 todos have been added to the list
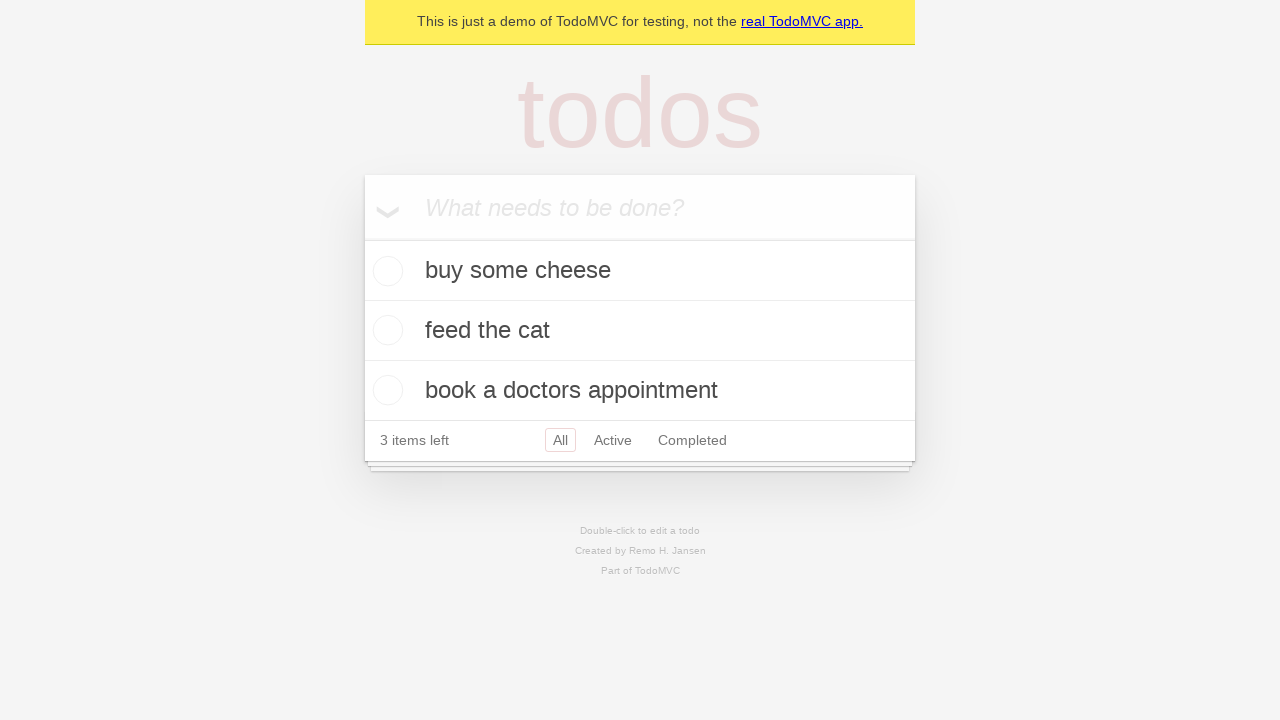

Checked the first todo item as completed at (385, 271) on .todo-list li .toggle >> nth=0
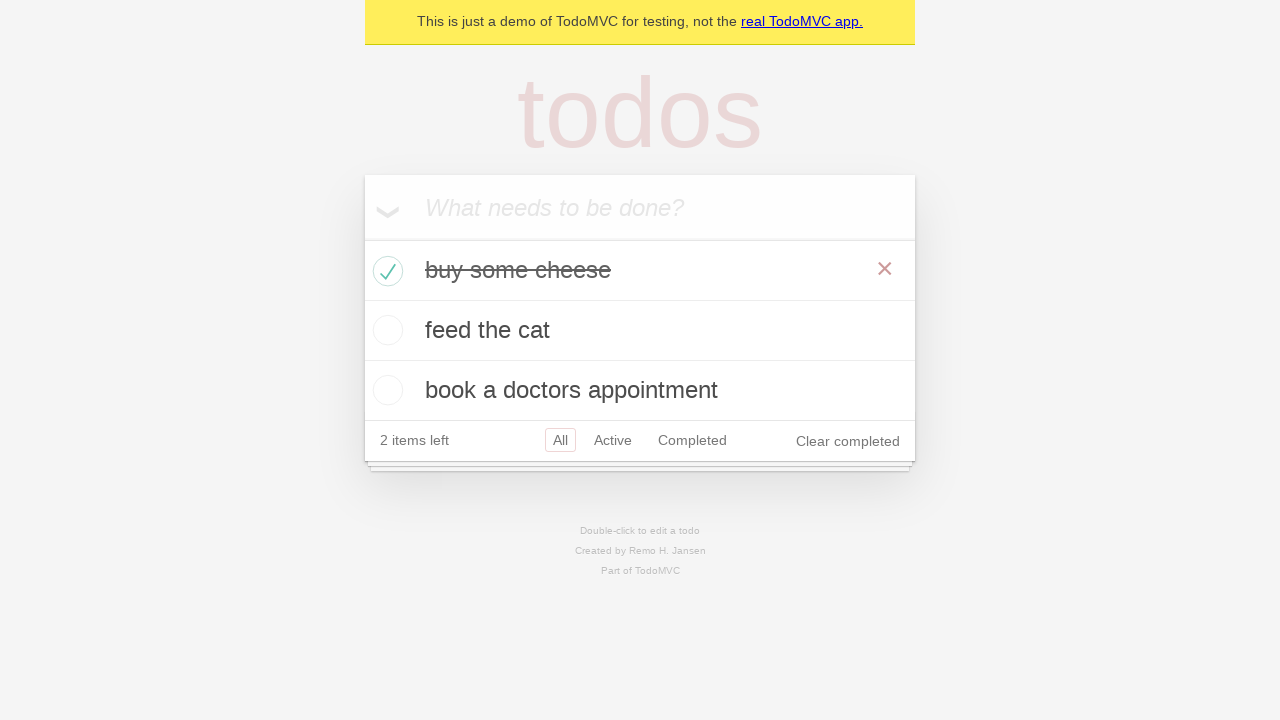

Clear completed button is now visible
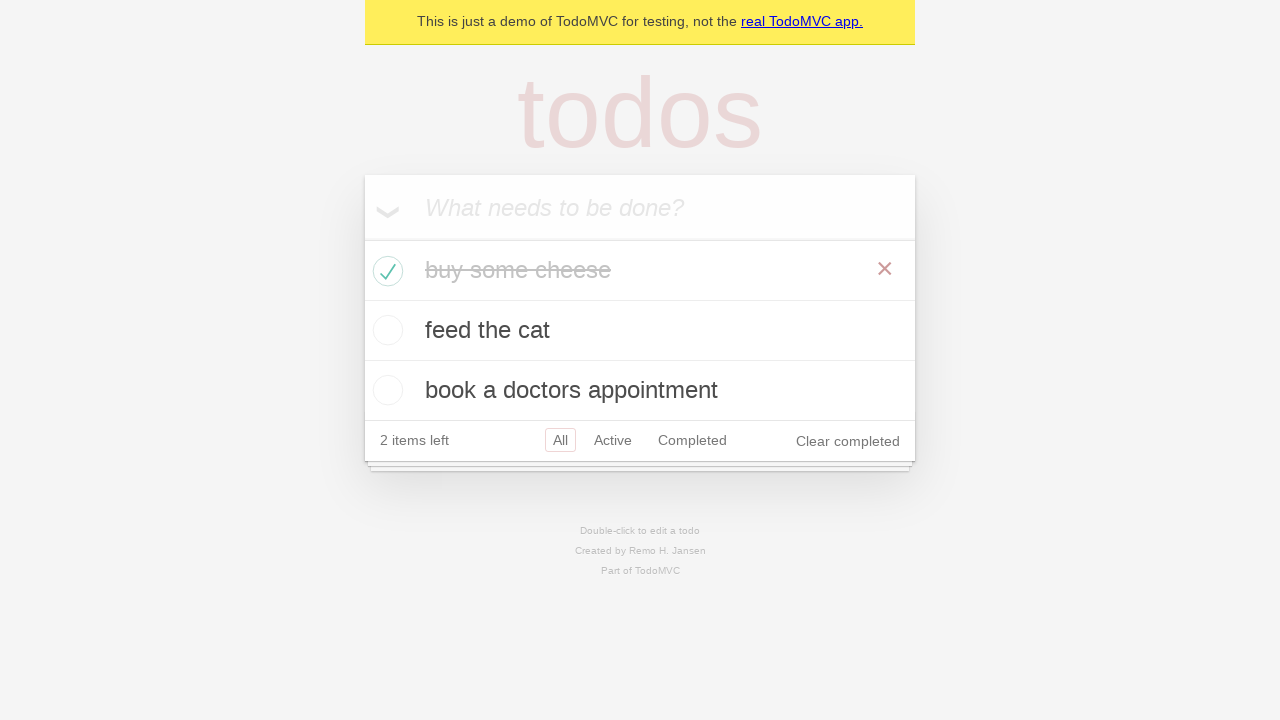

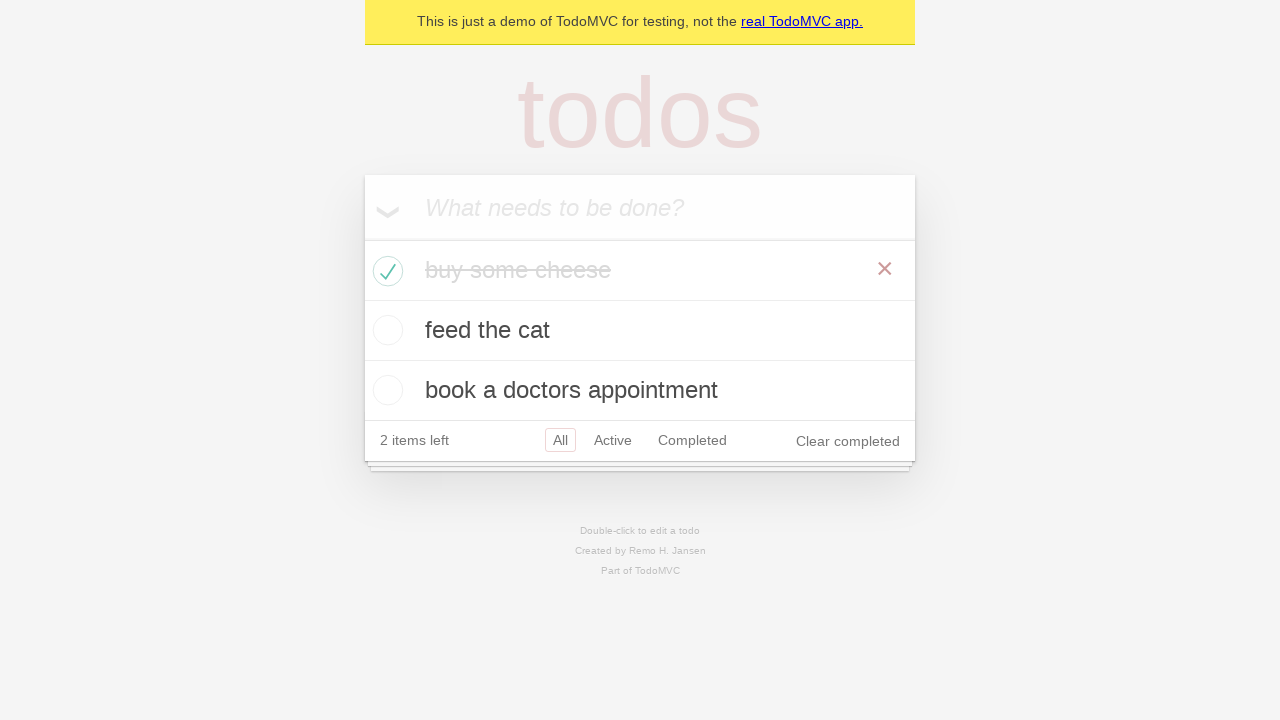